Navigates to a YouTube video via short URL, clicks on the YouTube logo/link, and verifies redirection to the YouTube homepage.

Starting URL: https://youtu.be/GKG9g_JGZPc?si=cbn9XEB51YeVpxRi

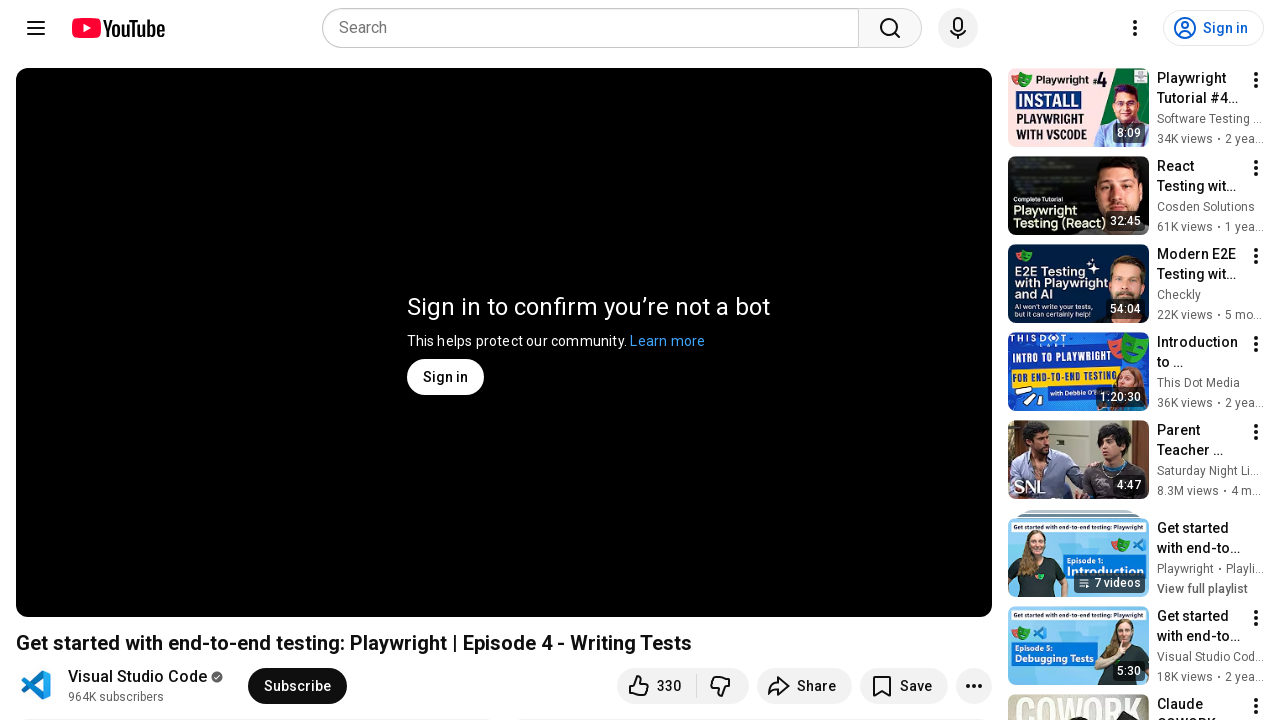

Clicked on the YouTube logo/link to navigate to homepage at (118, 28) on internal:role=link[name="YouTube"i]
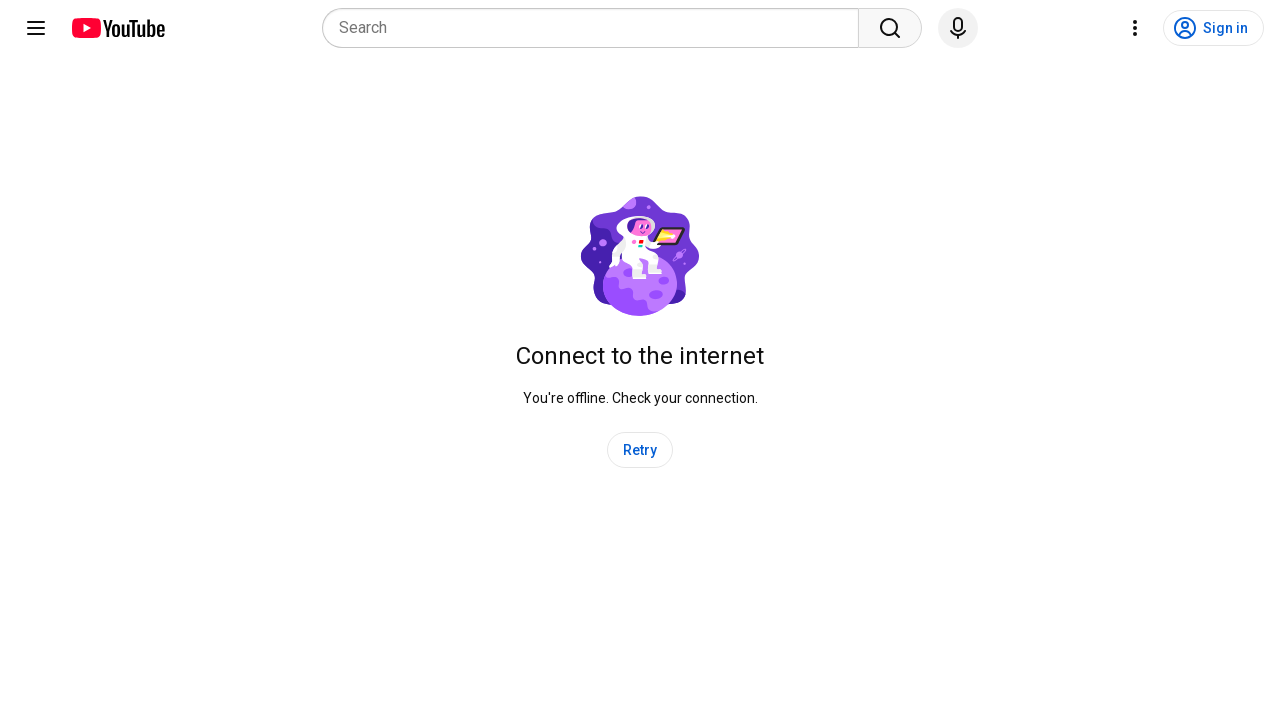

Verified redirection to YouTube homepage (https://www.youtube.com/)
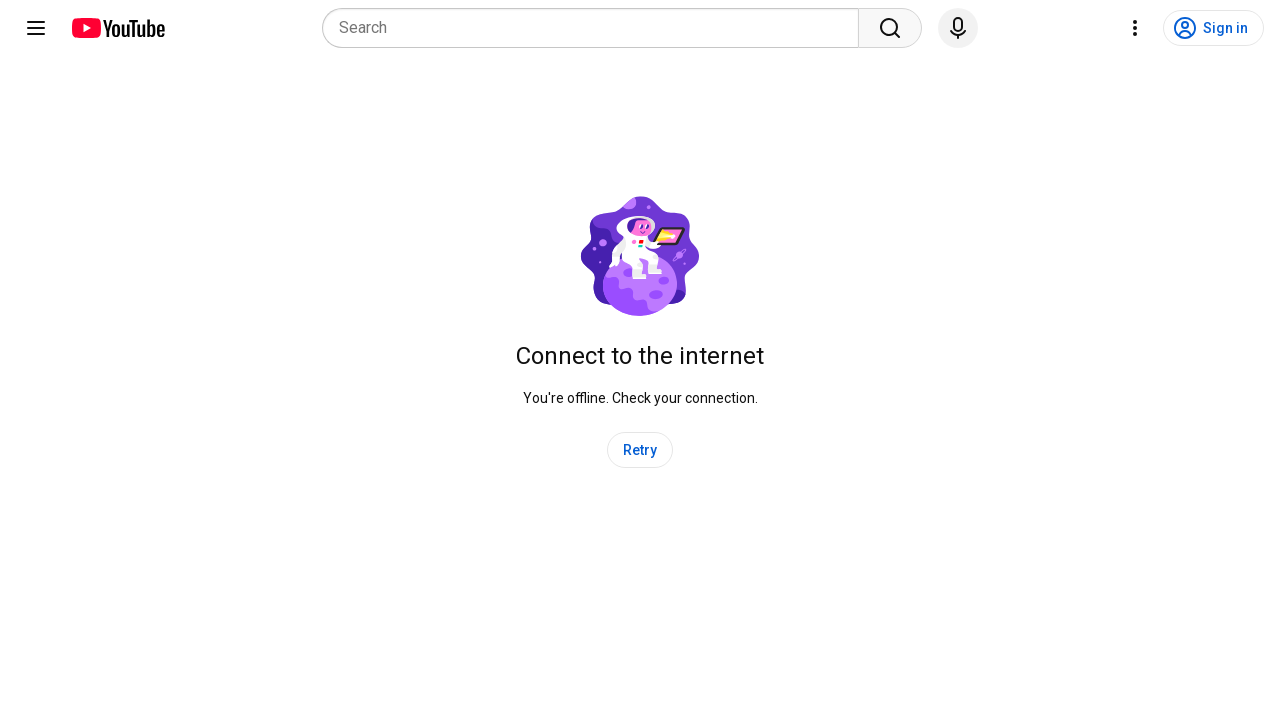

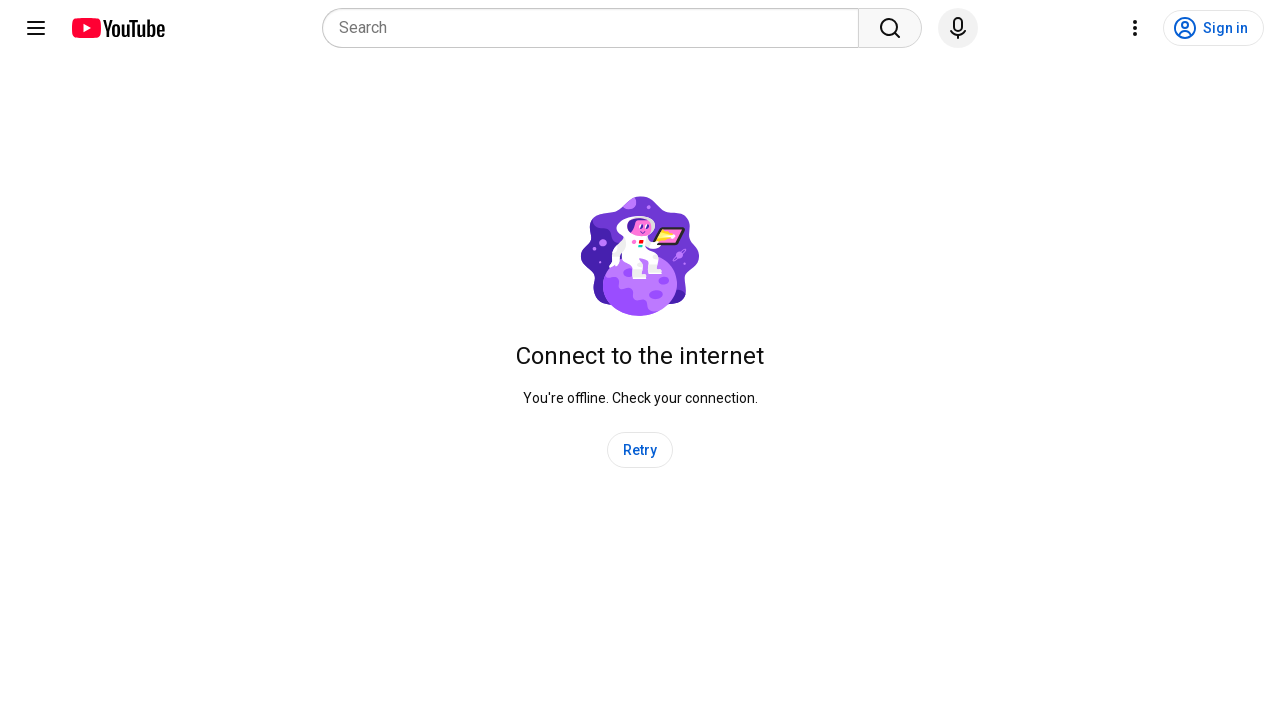